Tests search functionality on Python.org by entering a search query and verifying results are found

Starting URL: http://www.python.org

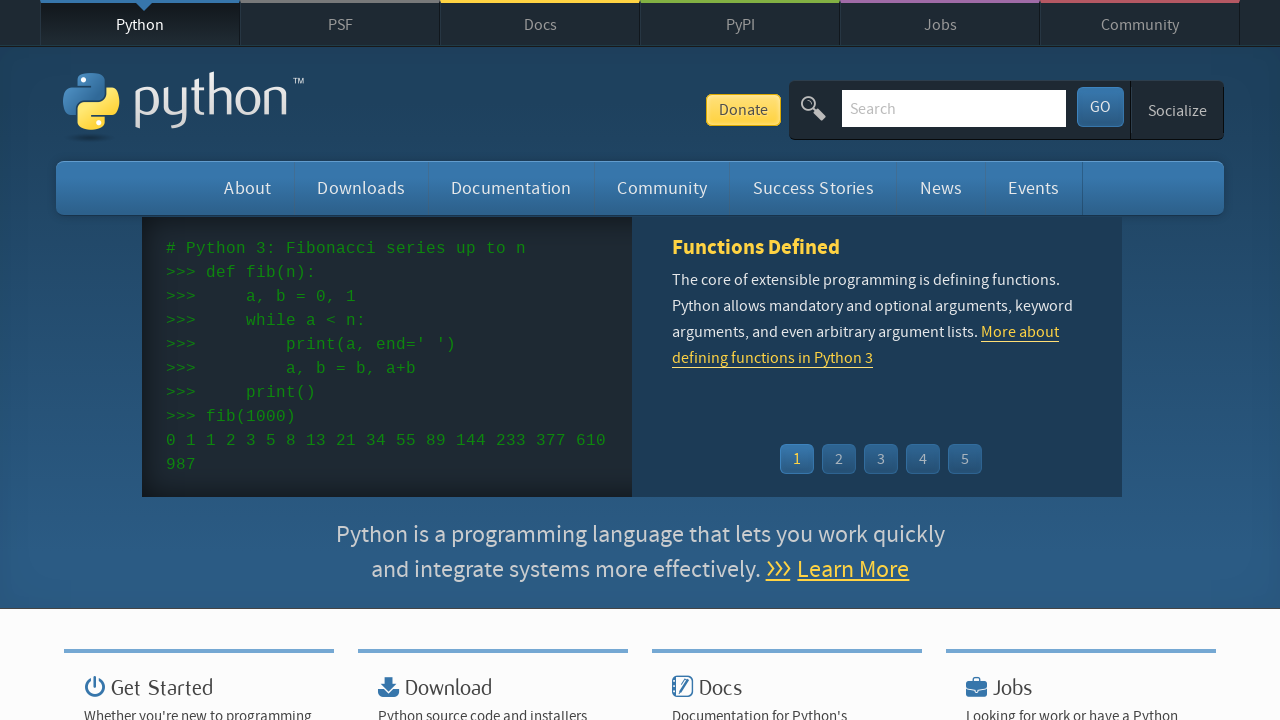

Verified page title contains 'Python'
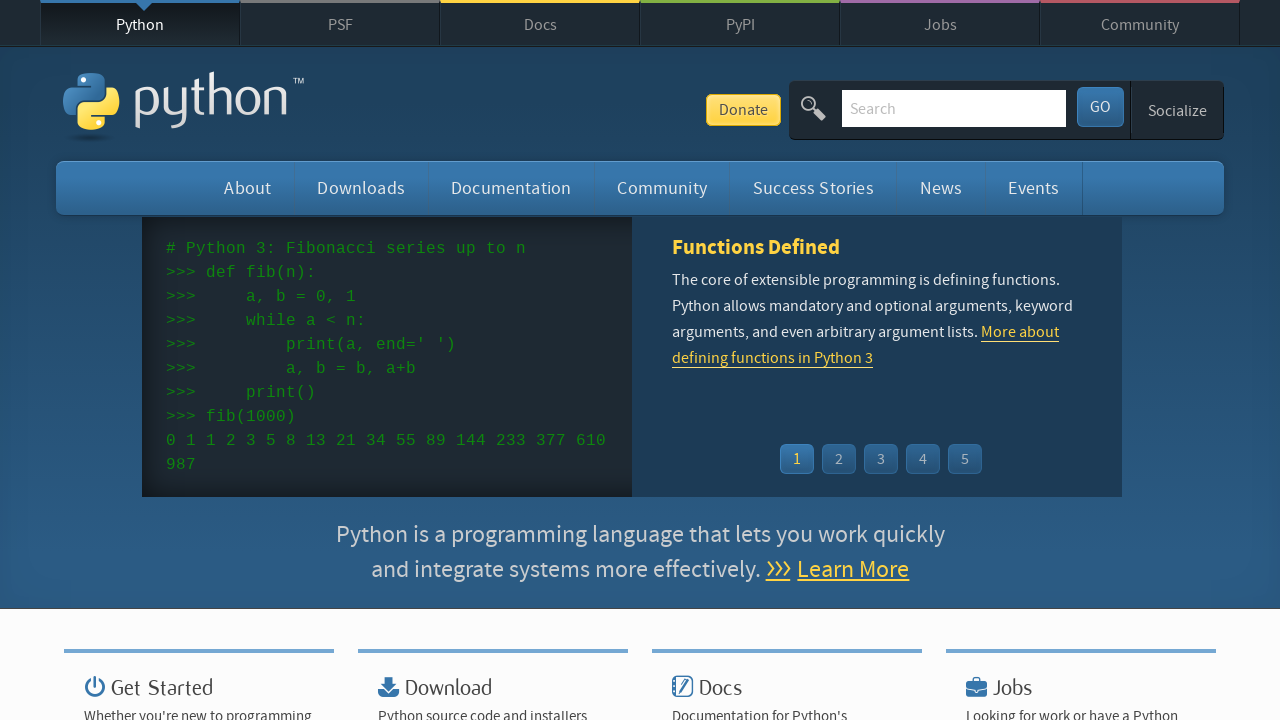

Filled search box with 'pycon' on input[name='q']
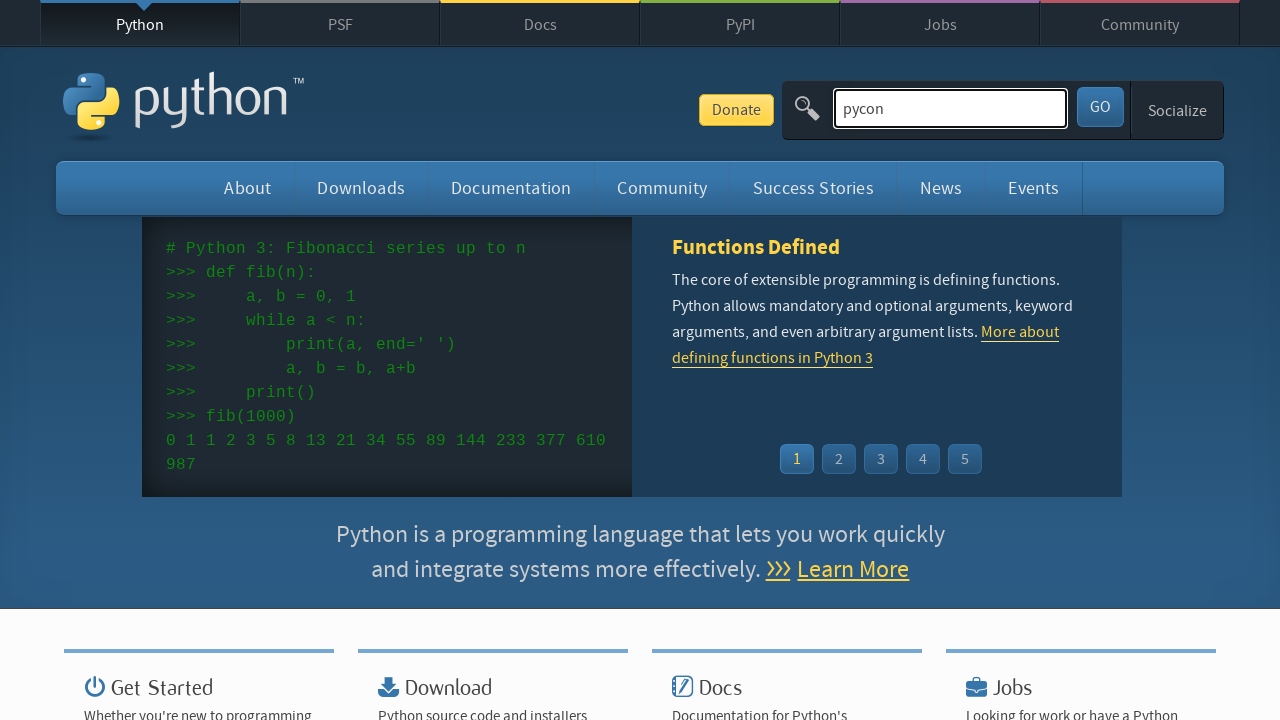

Pressed Enter to submit search query on input[name='q']
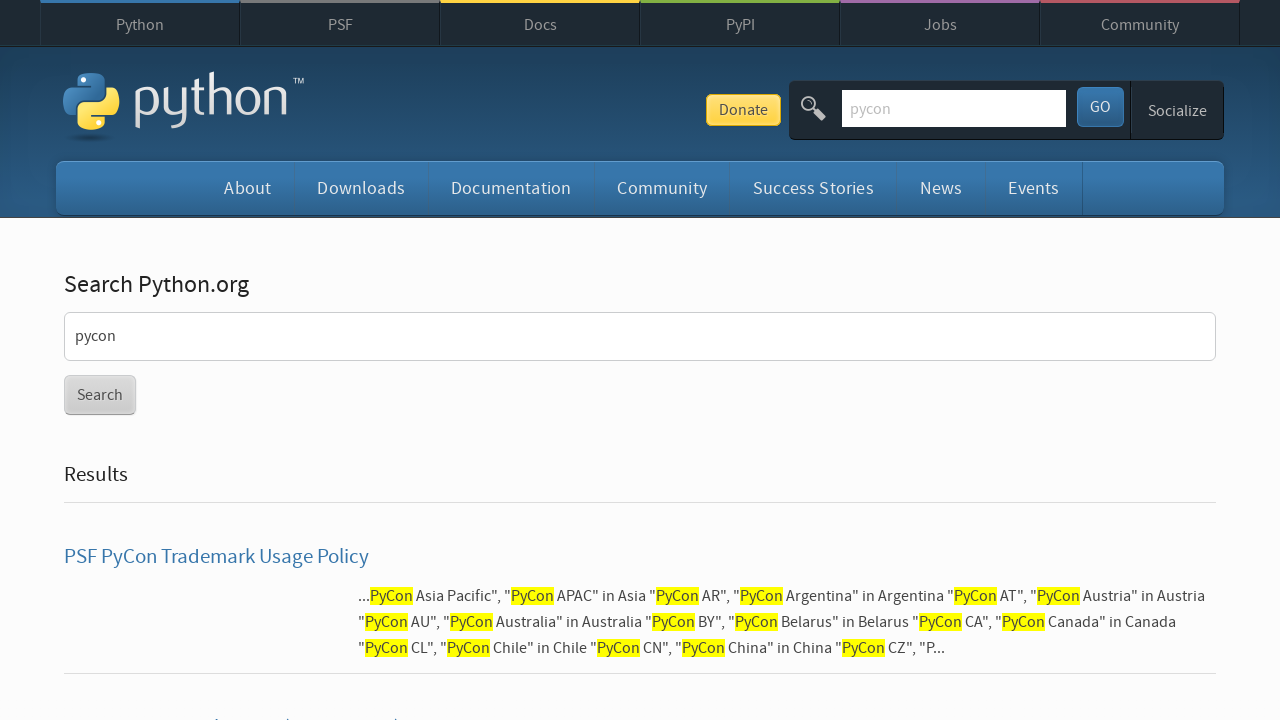

Waited for network idle - search results page loaded
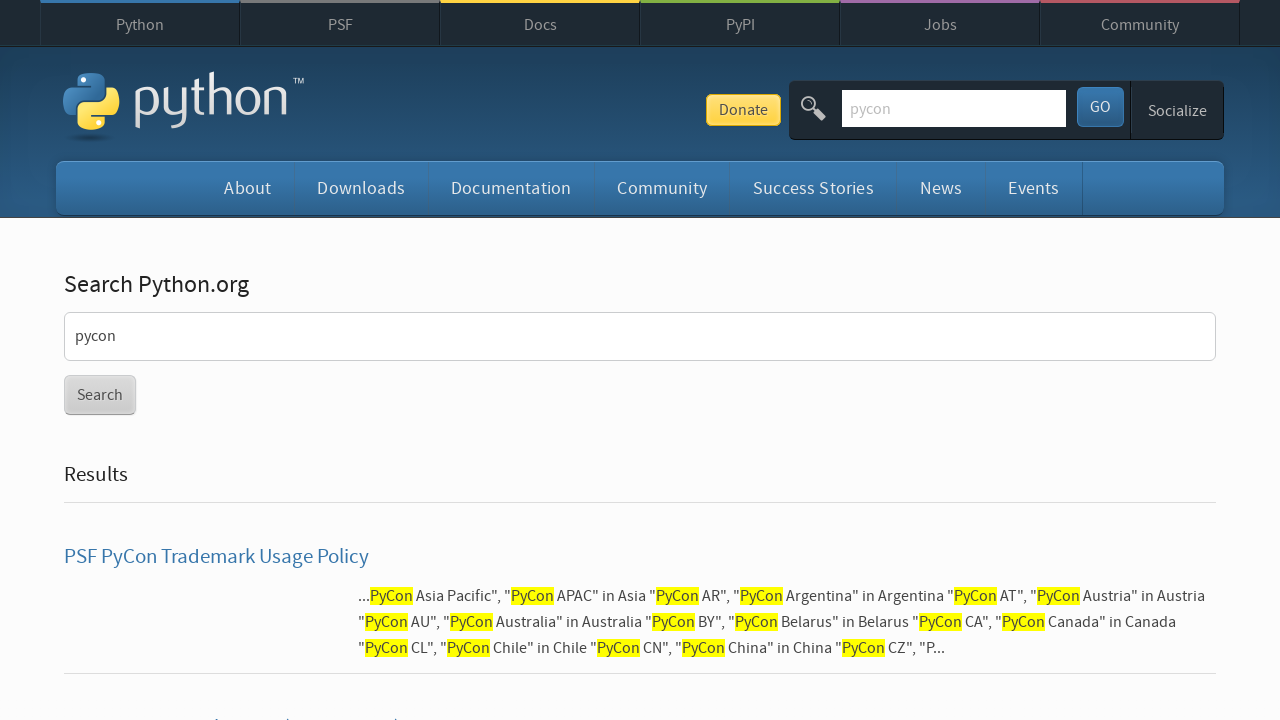

Verified search results were found - 'No results found' message not present
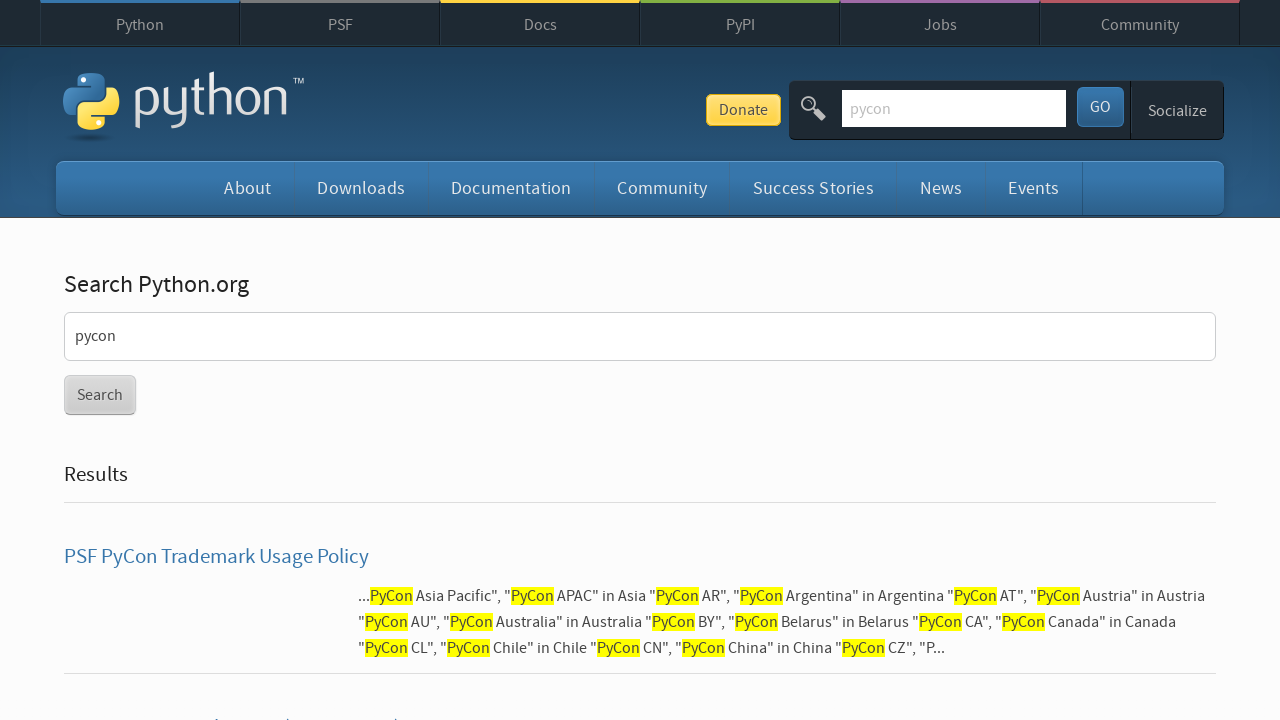

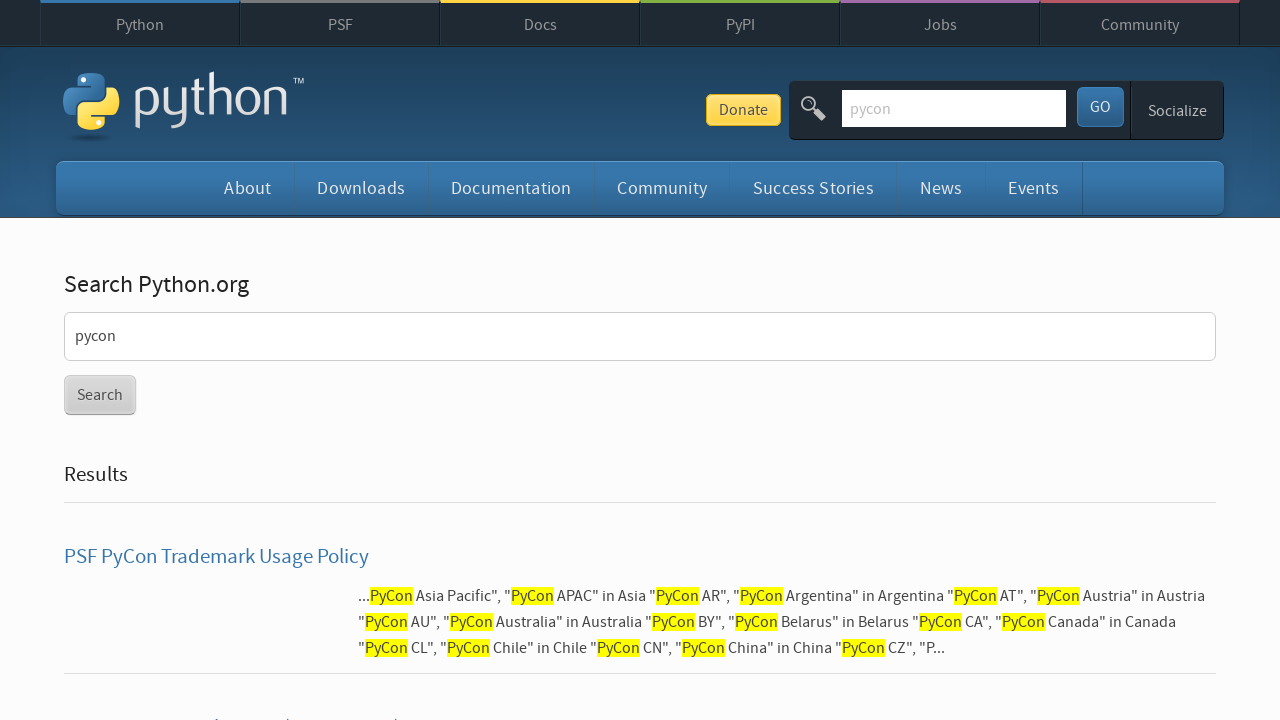